Tests sorting a data table in ascending order by clicking the "Due" column header (without using class attributes), then verifying the values are sorted correctly.

Starting URL: http://the-internet.herokuapp.com/tables

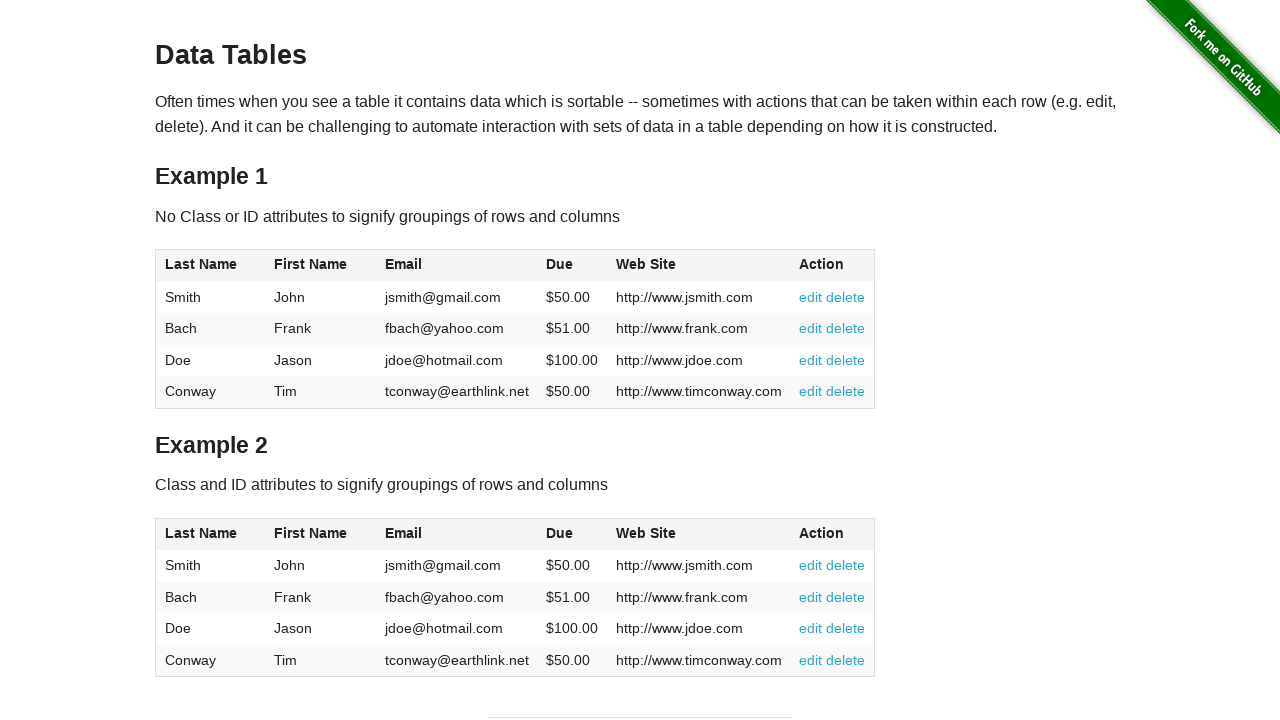

Clicked the 'Due' column header (4th column) to sort data table in ascending order at (572, 266) on #table1 thead tr th:nth-of-type(4)
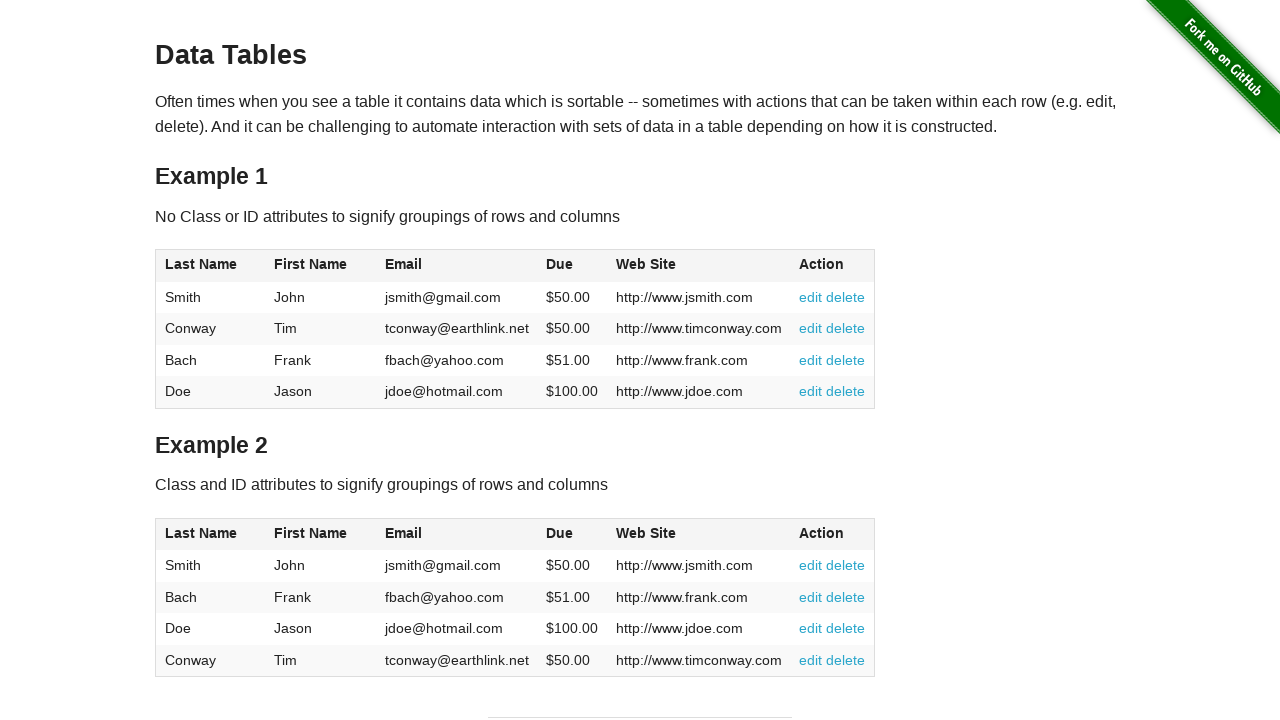

Verified that table data in the 'Due' column is present and sorted
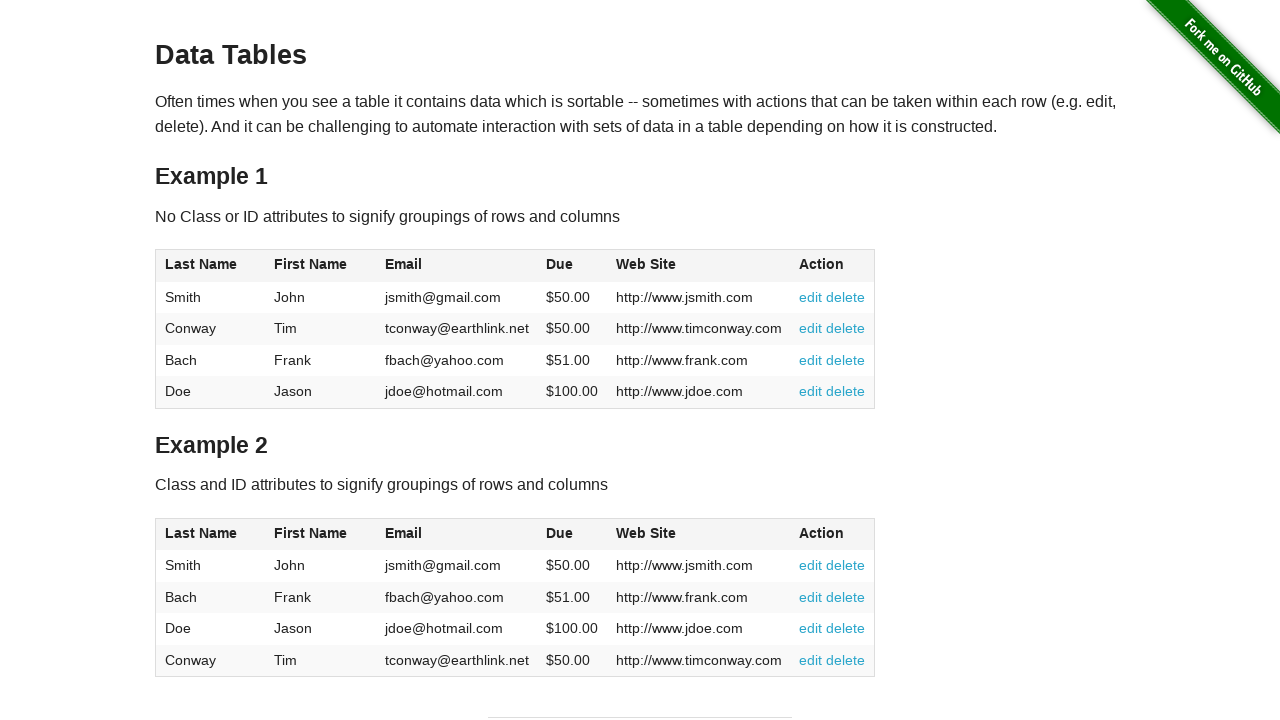

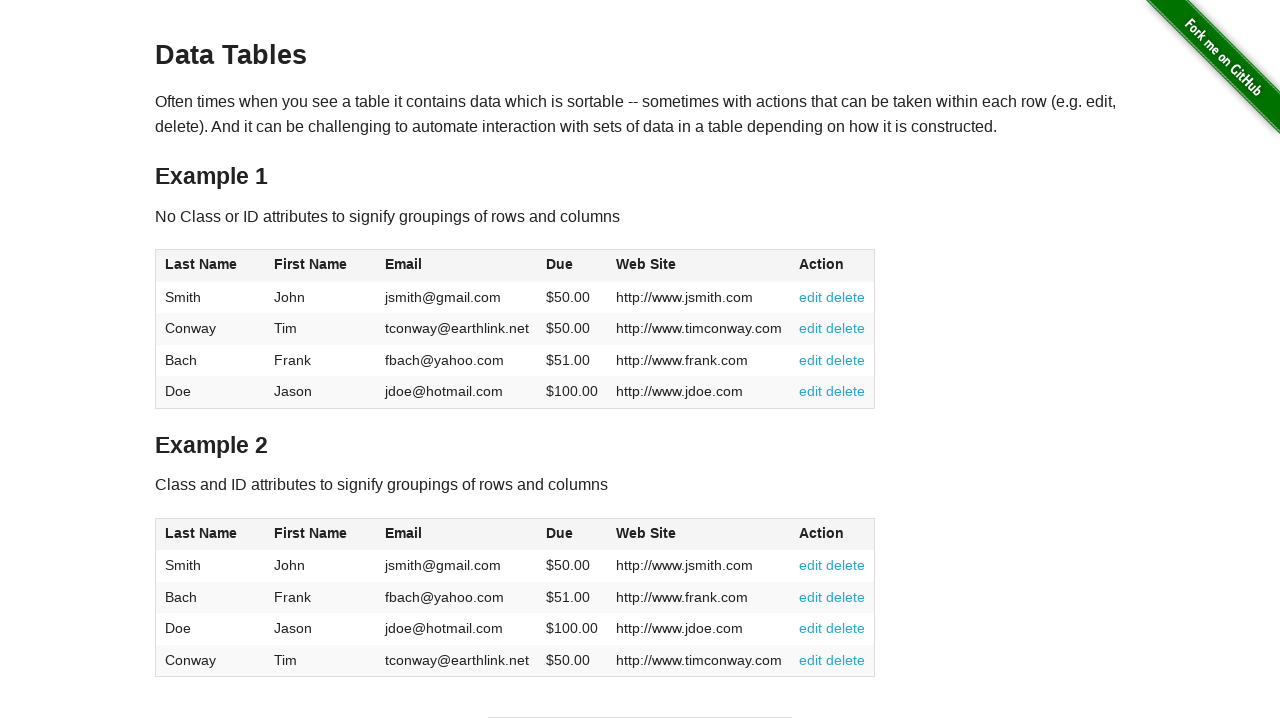